Navigates to the Selenium official website, maximizes the browser window, and verifies the page title matches the expected value.

Starting URL: https://www.selenium.dev/

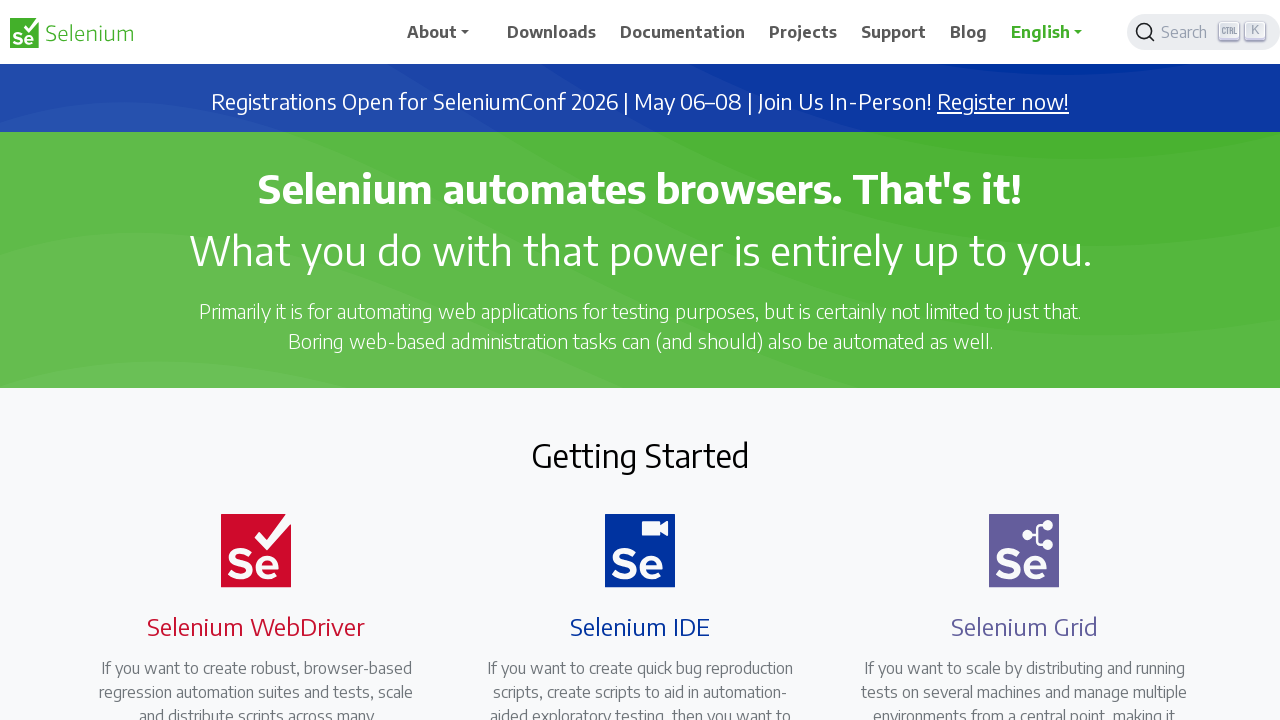

Navigated to Selenium official website
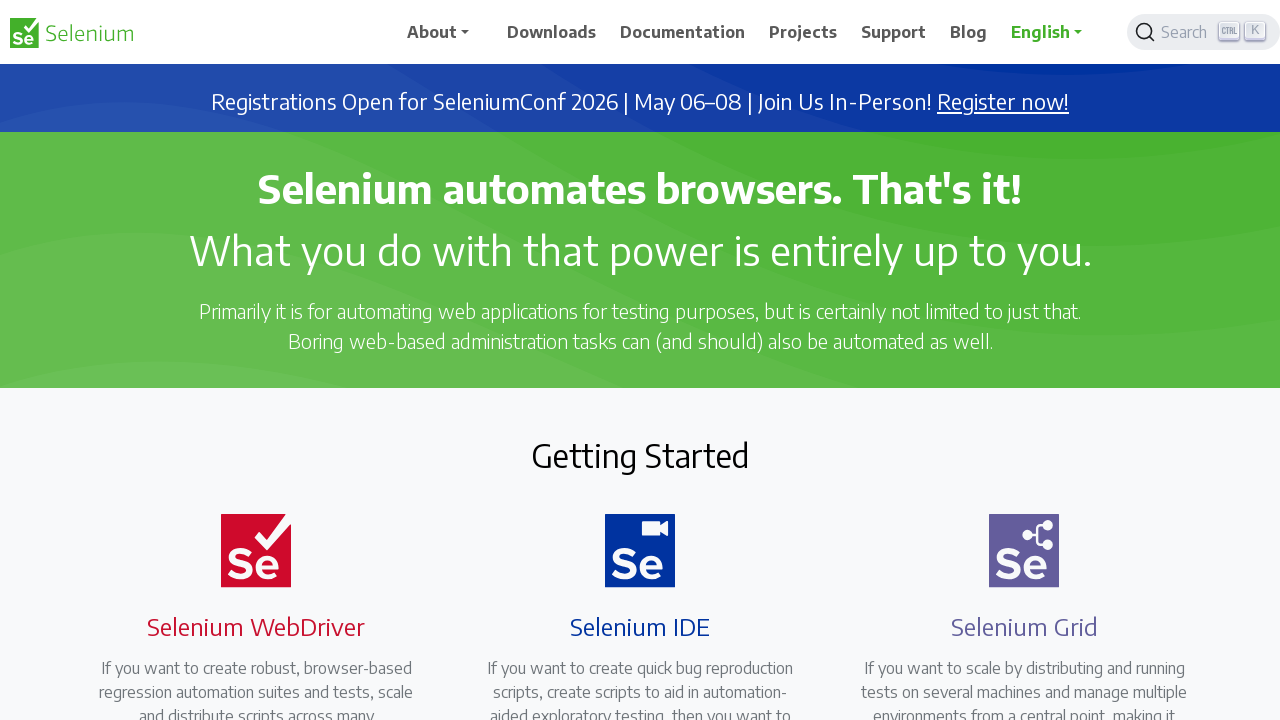

Maximized browser window to 1920x1080
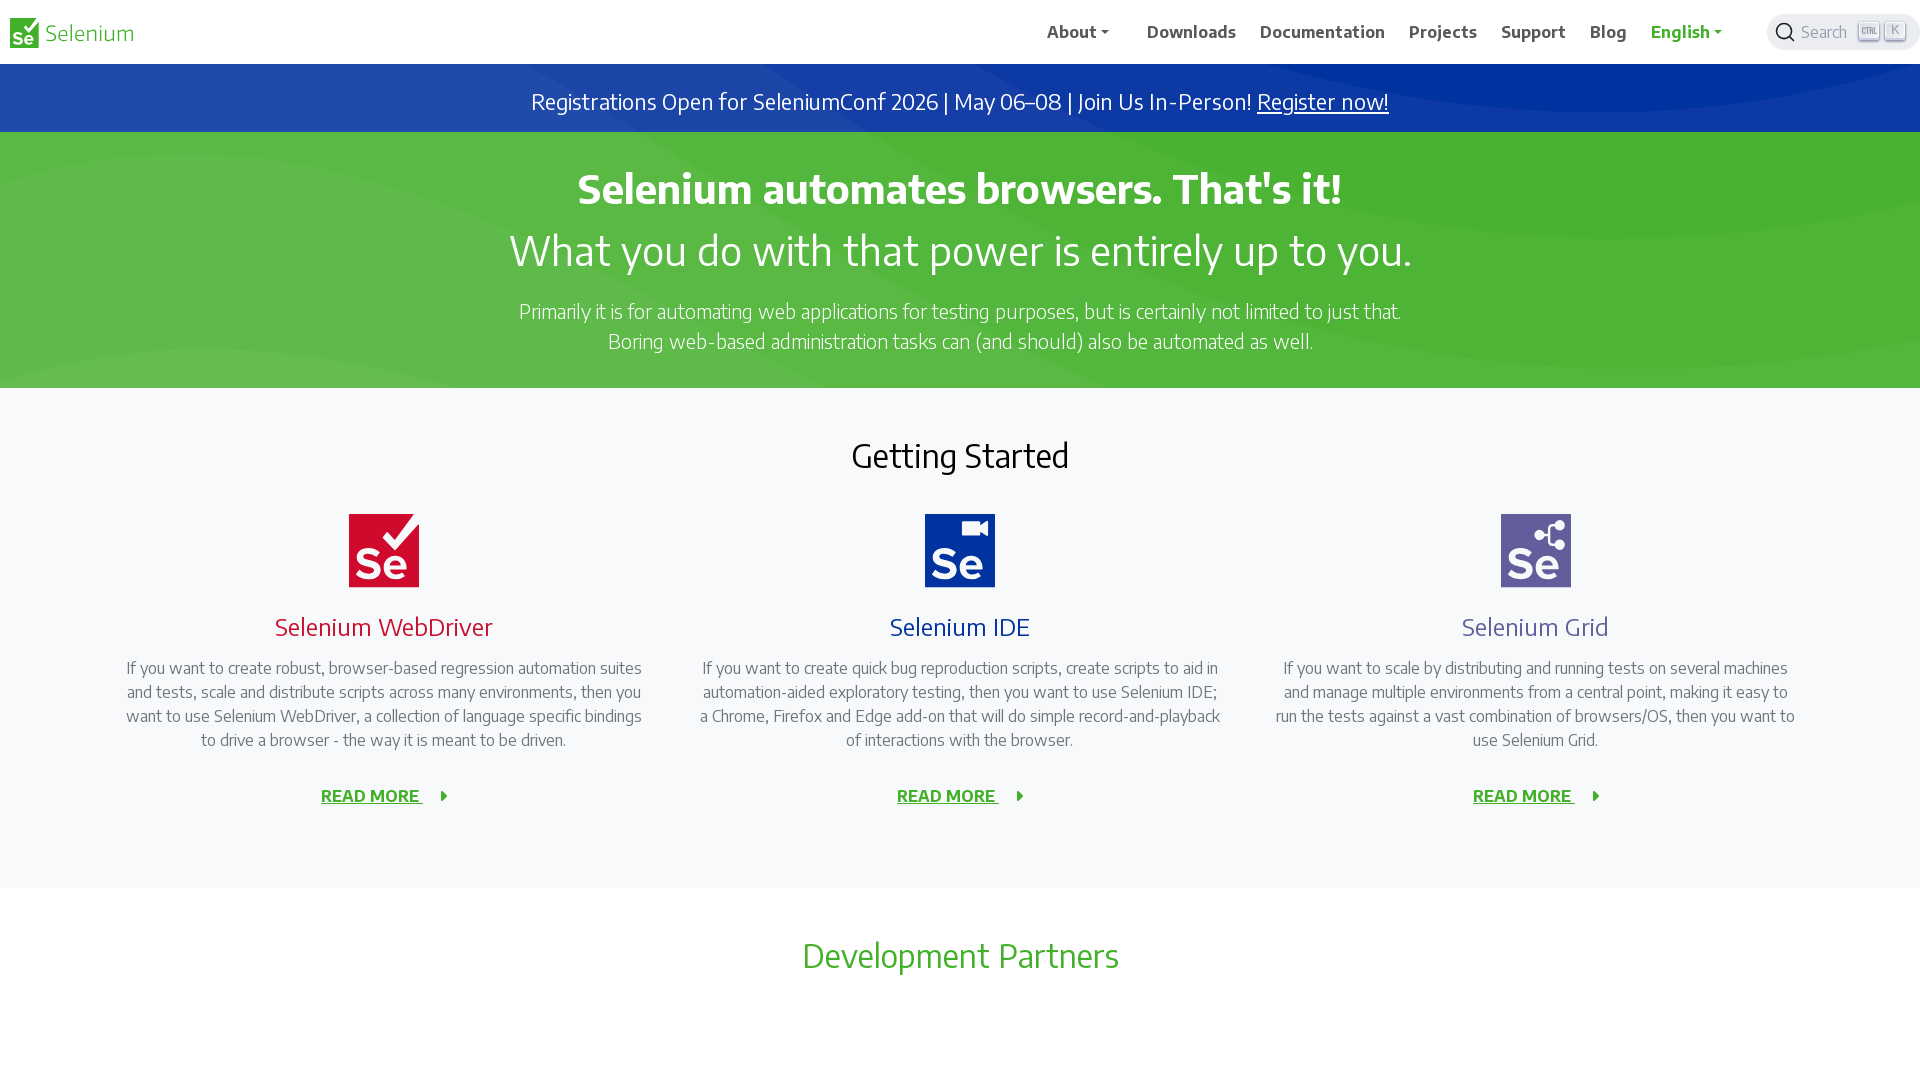

Page loaded and DOM content ready
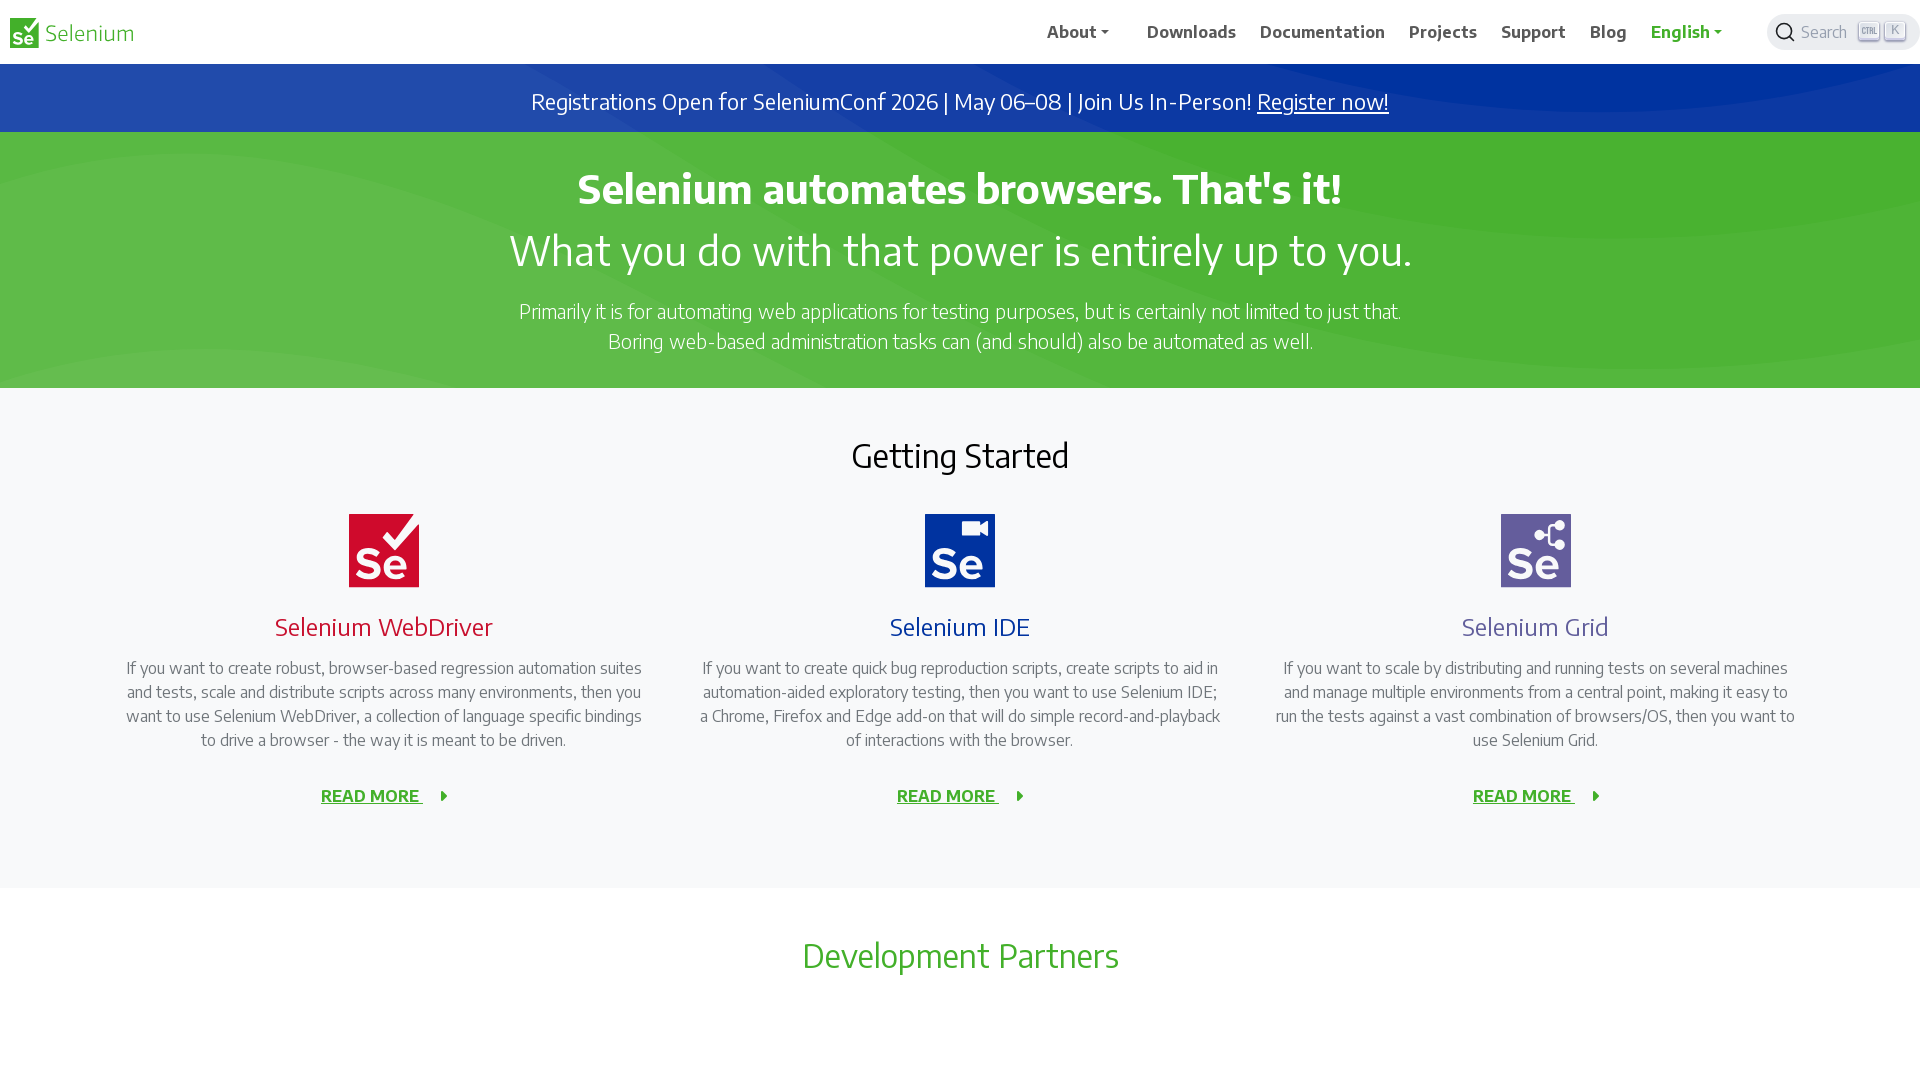

Retrieved page title: 'Selenium'
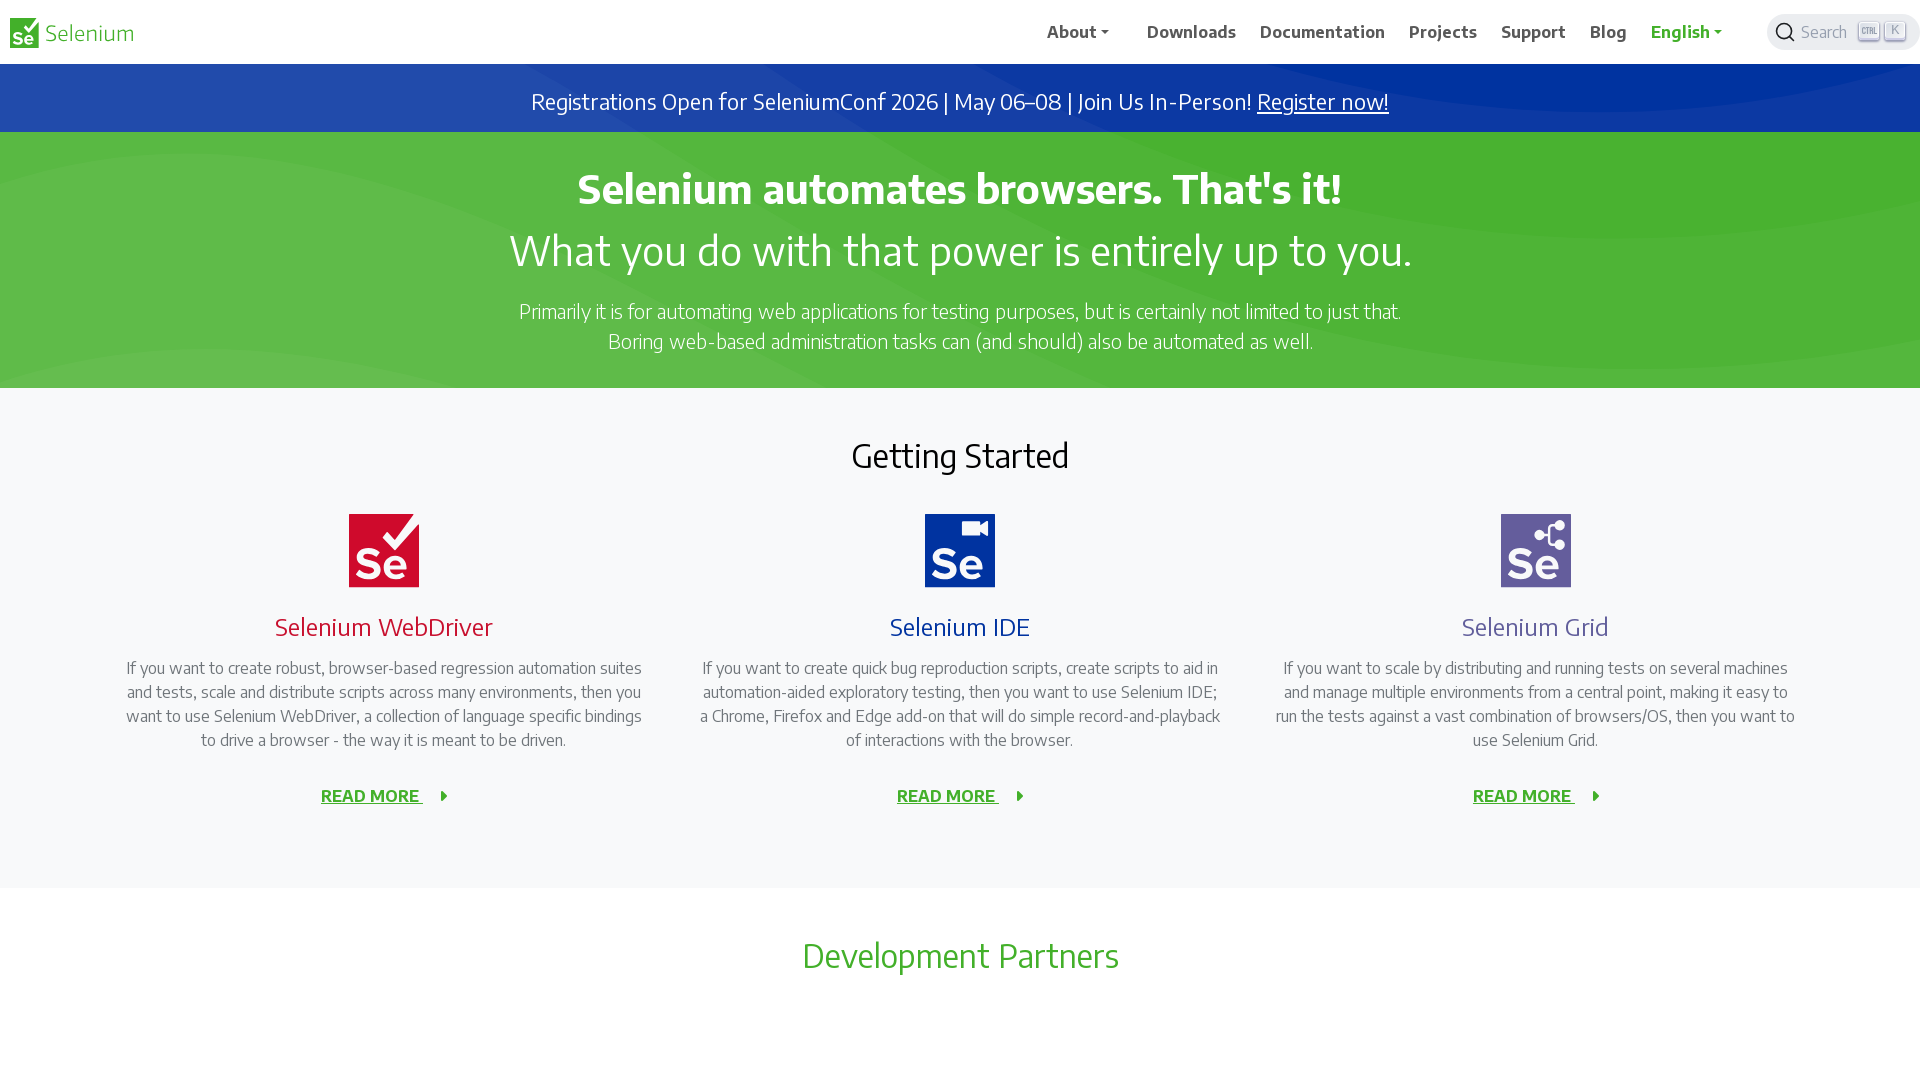

Verified page title contains 'Selenium'
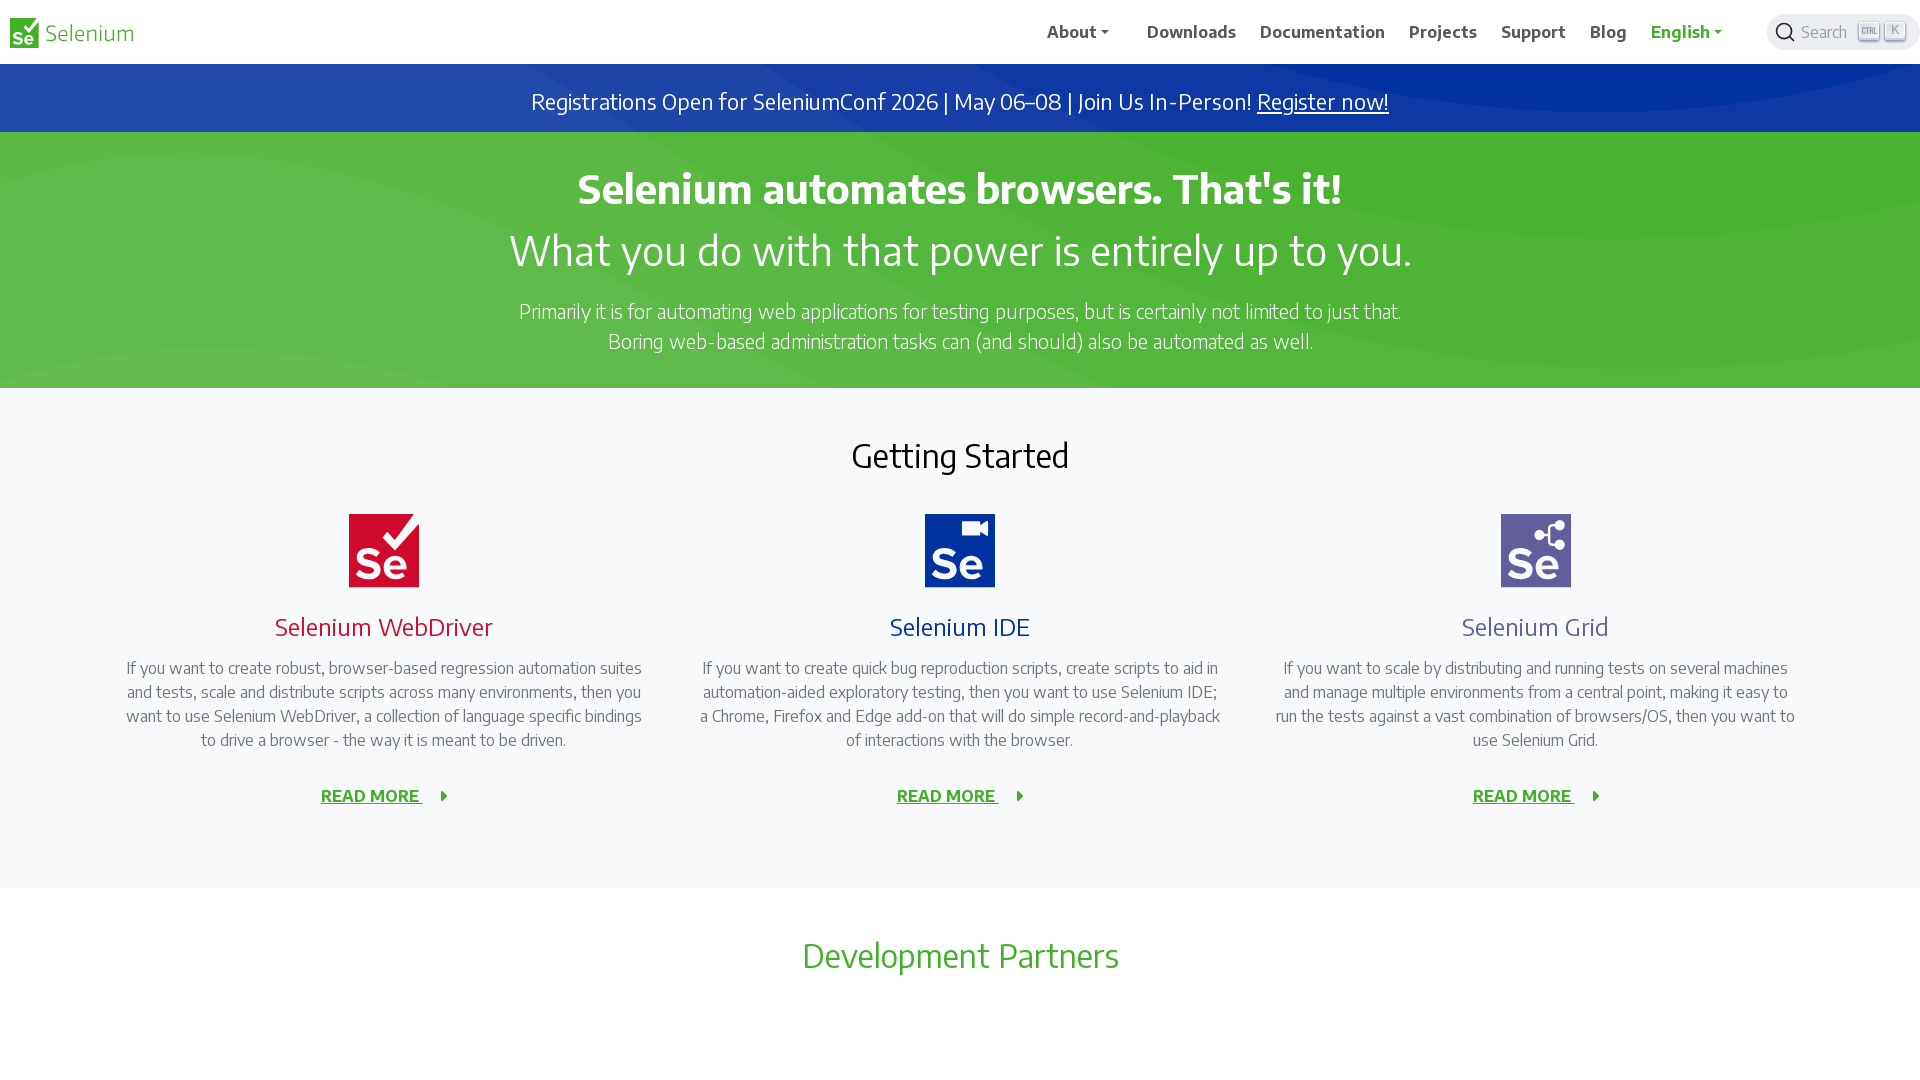

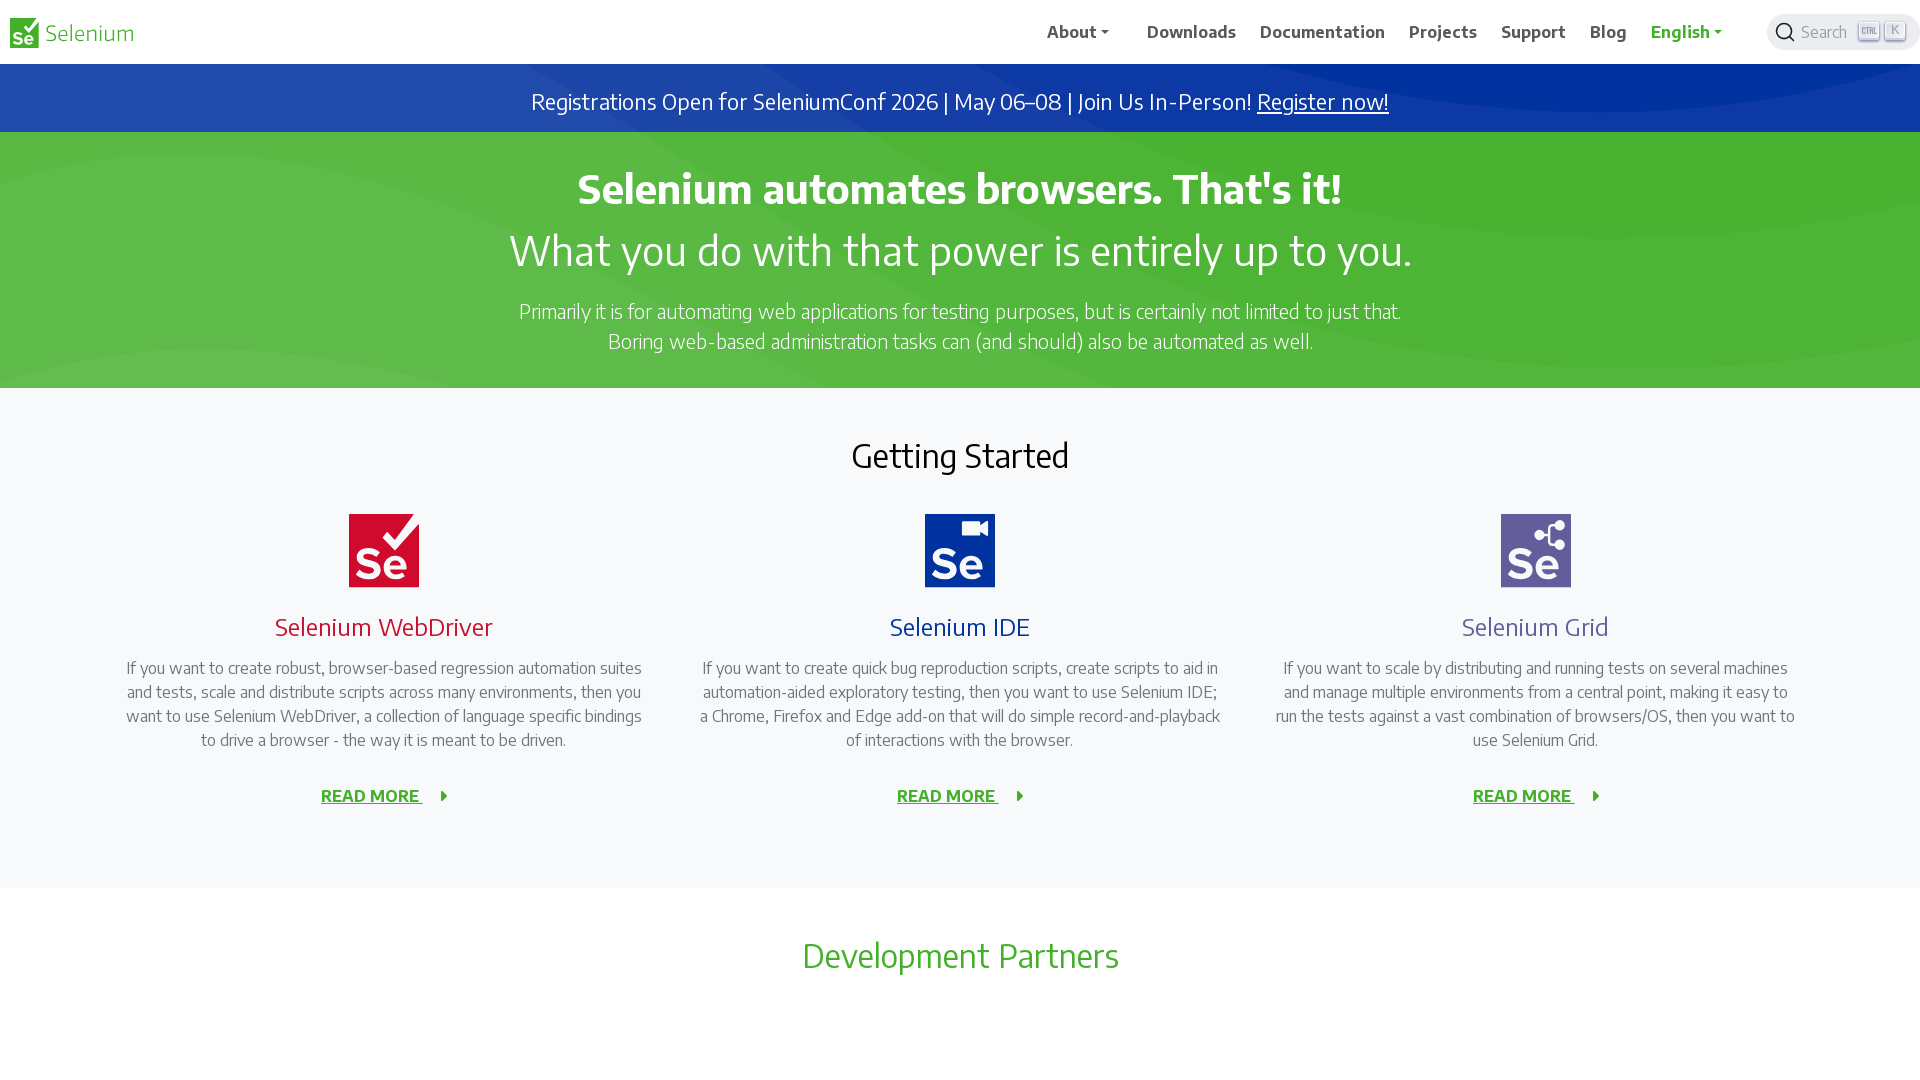